Tests JavaScript alert handling by clicking the first button, accepting the alert, and verifying the success message is displayed

Starting URL: https://the-internet.herokuapp.com/javascript_alerts

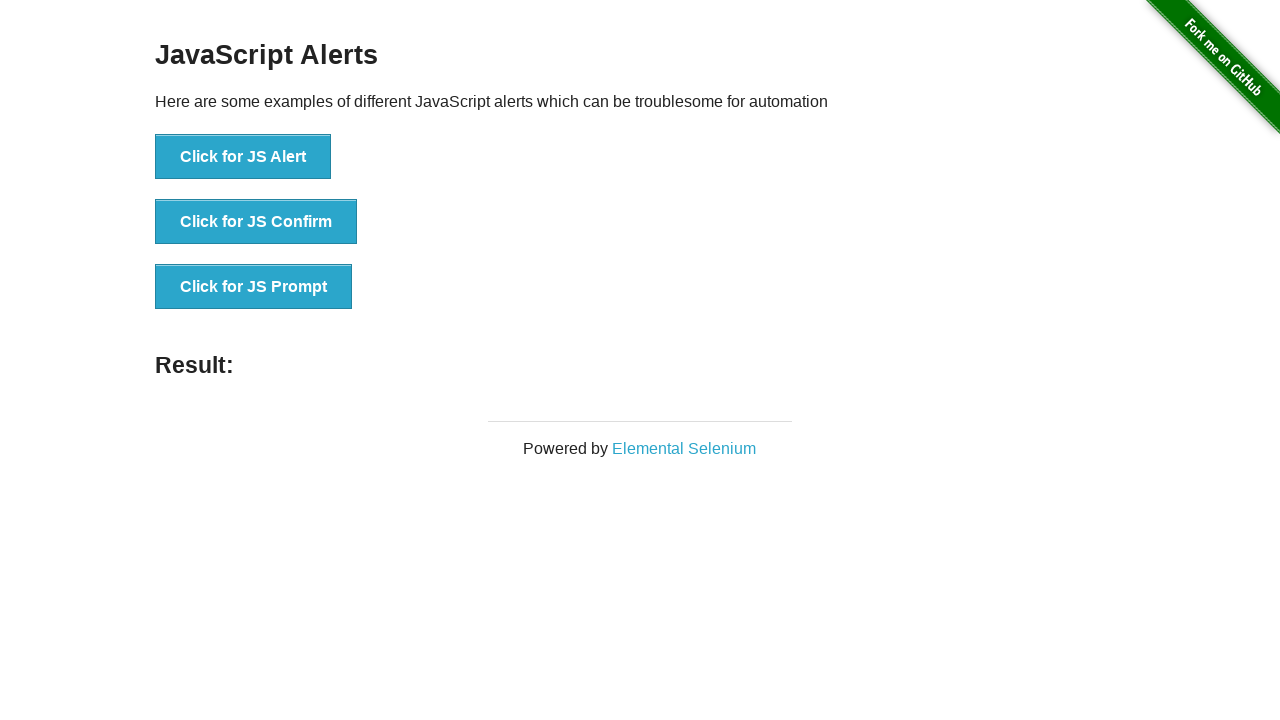

Clicked the 'Click for JS Alert' button to trigger JavaScript alert at (243, 157) on xpath=//*[text()='Click for JS Alert']
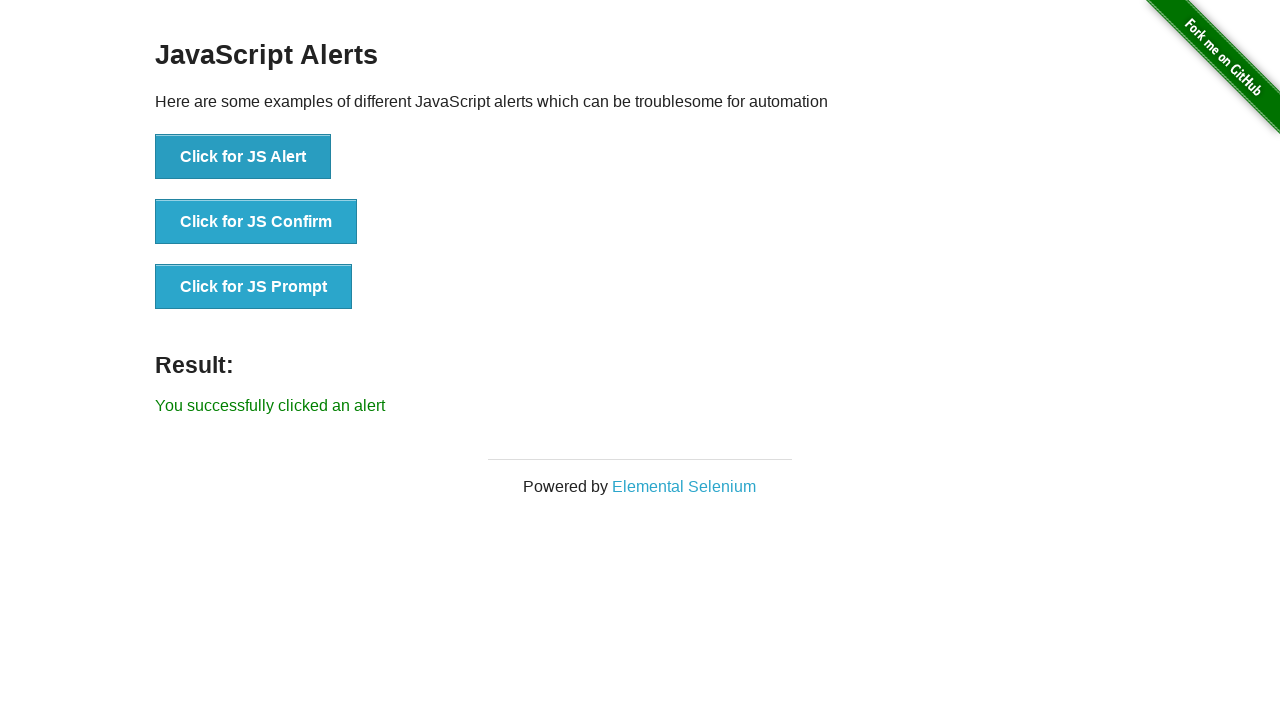

Set up dialog handler to accept alerts
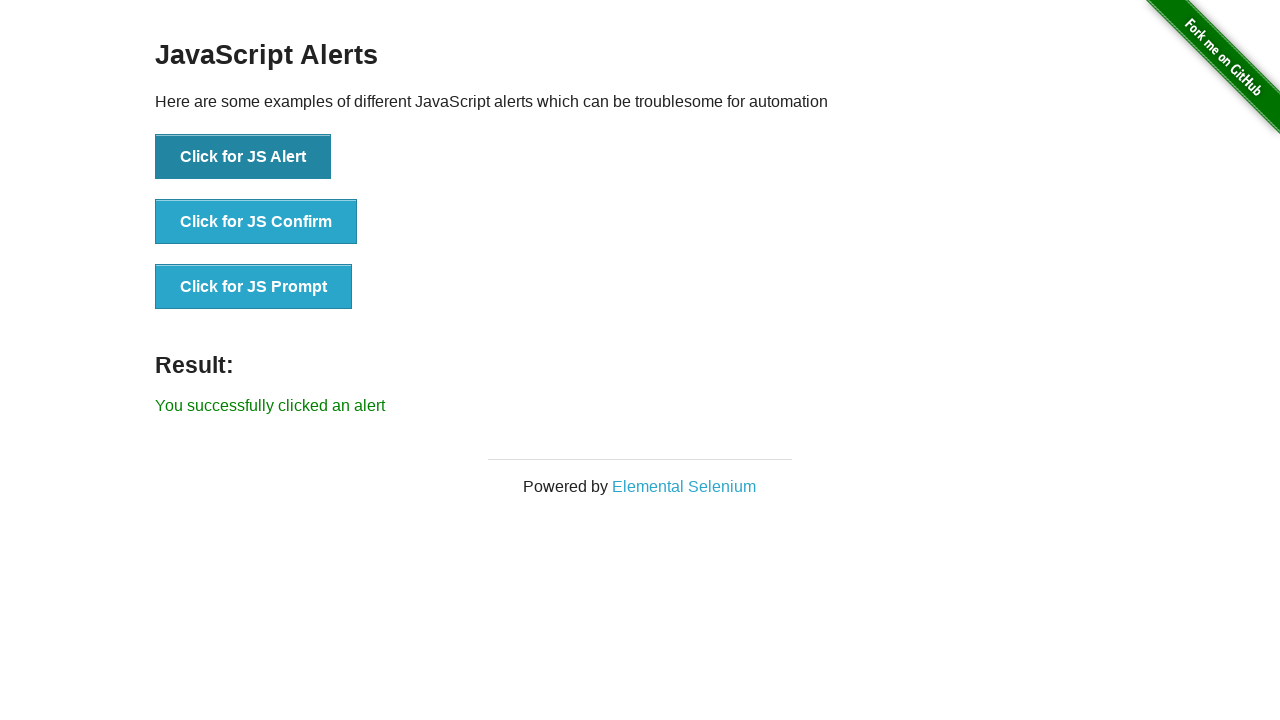

Clicked the 'Click for JS Alert' button again to trigger and accept the alert at (243, 157) on xpath=//*[text()='Click for JS Alert']
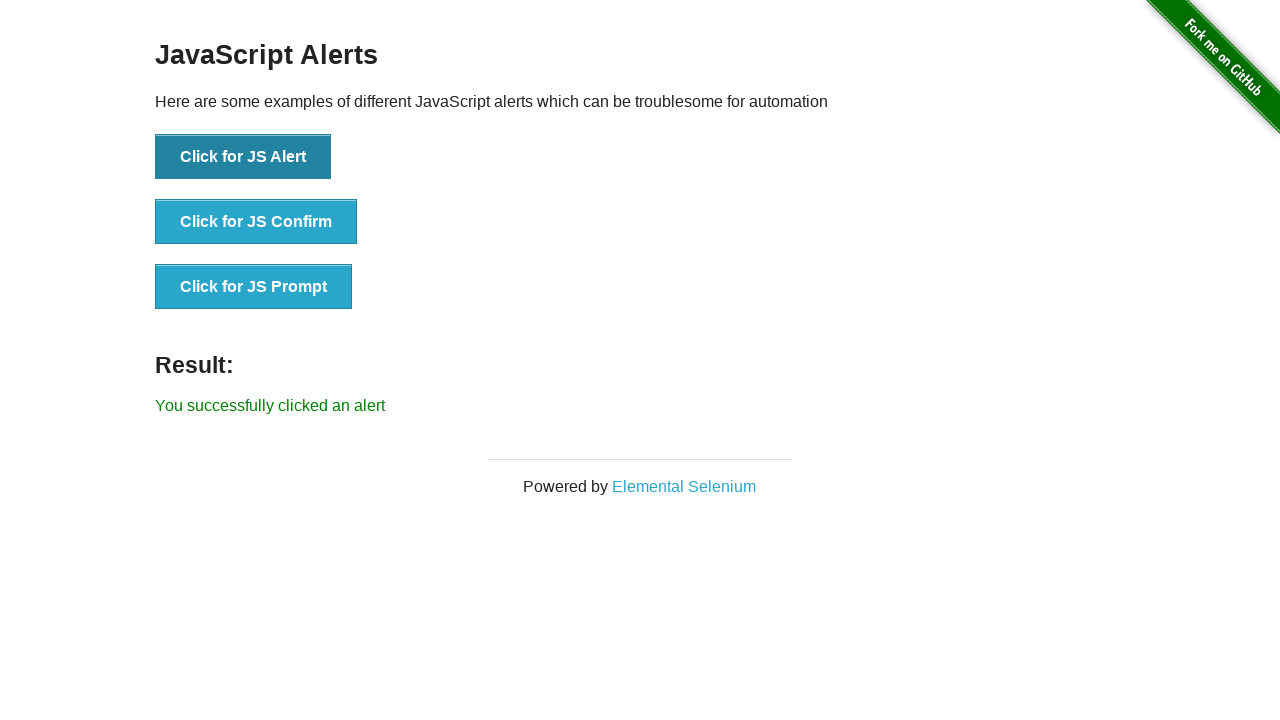

Waited for the result message element to appear
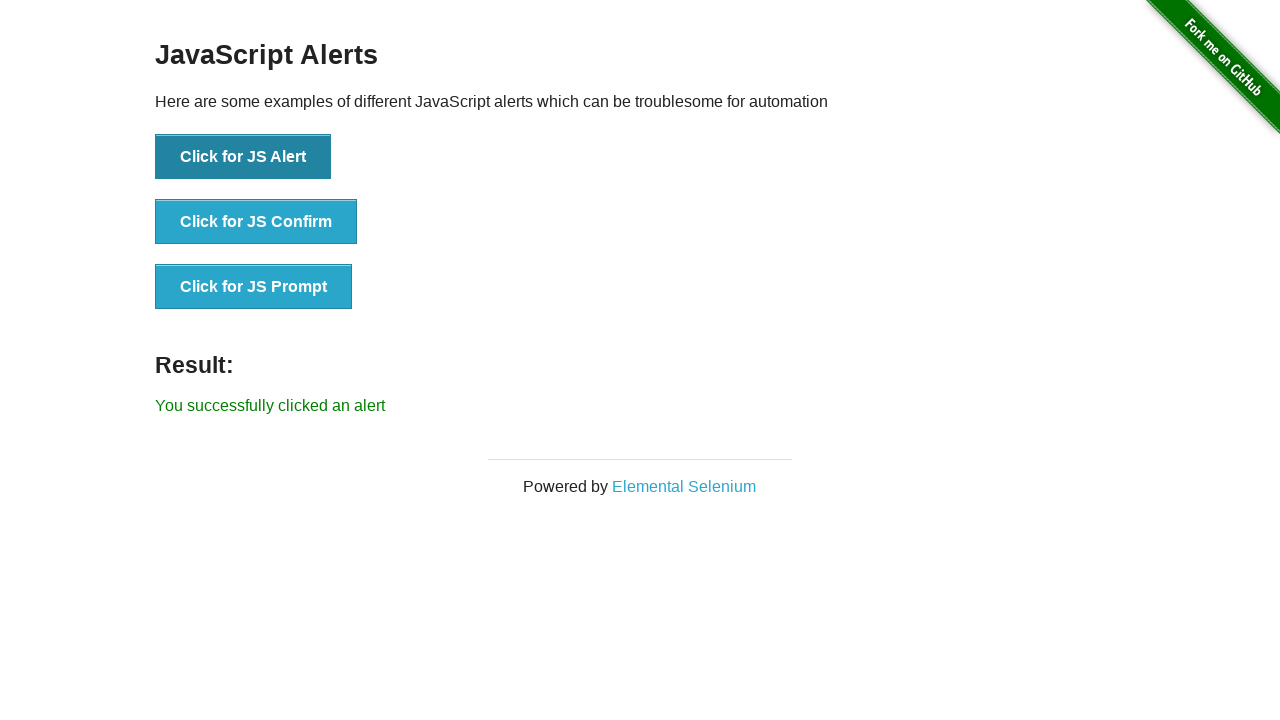

Retrieved the result message text content
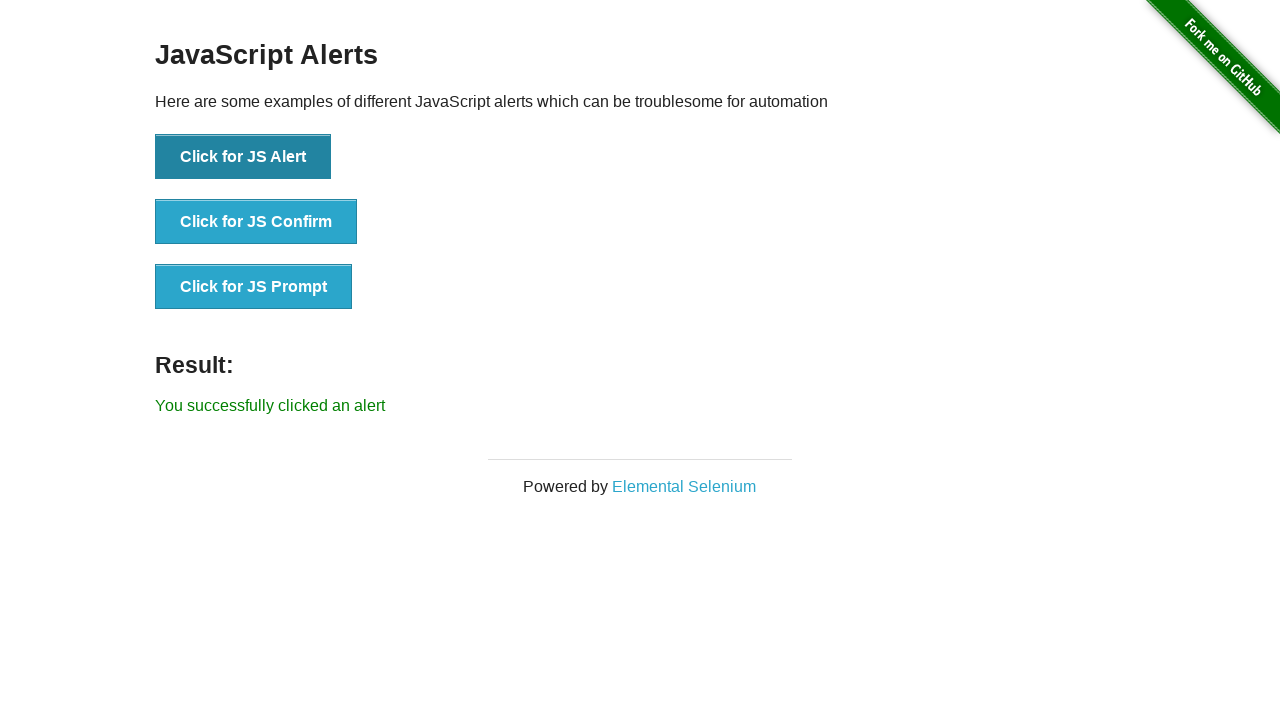

Verified that the success message 'You successfully clicked an alert' is displayed
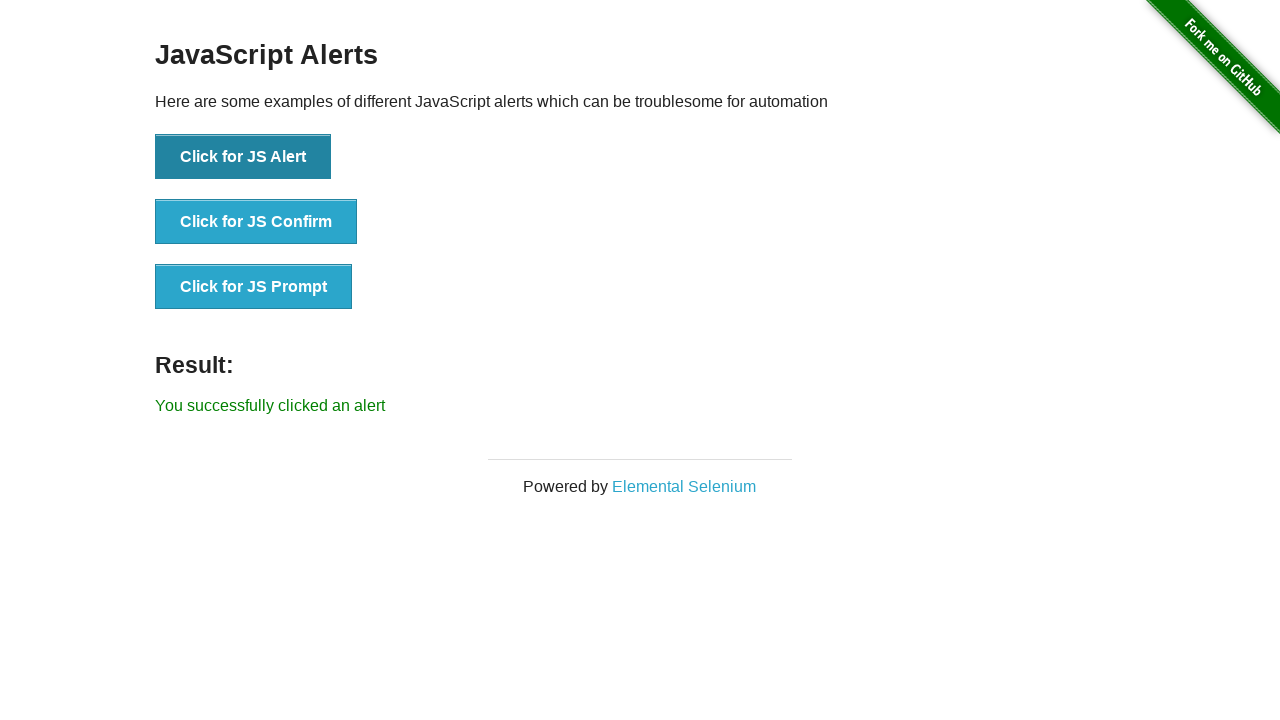

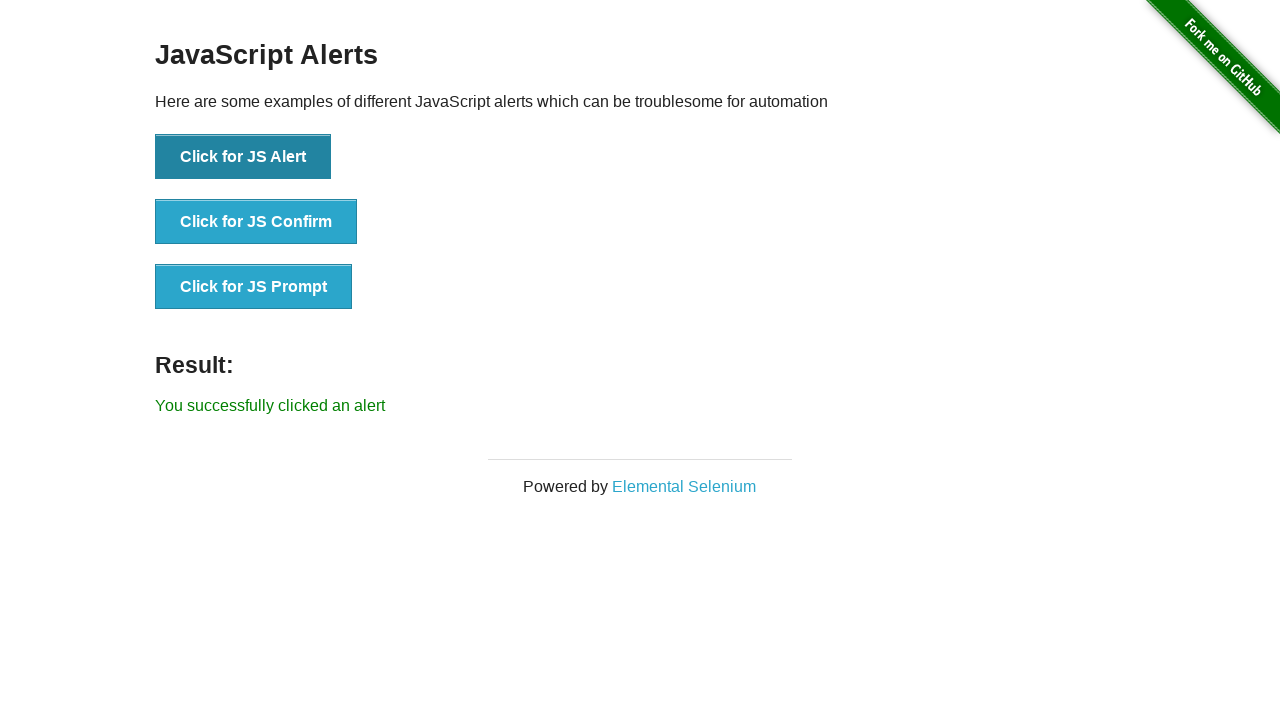